Tests an explicit wait scenario where the script waits for a price element to show "$100", then clicks a book button, calculates a mathematical value based on displayed input, enters the answer, and submits the form.

Starting URL: http://suninjuly.github.io/explicit_wait2.html

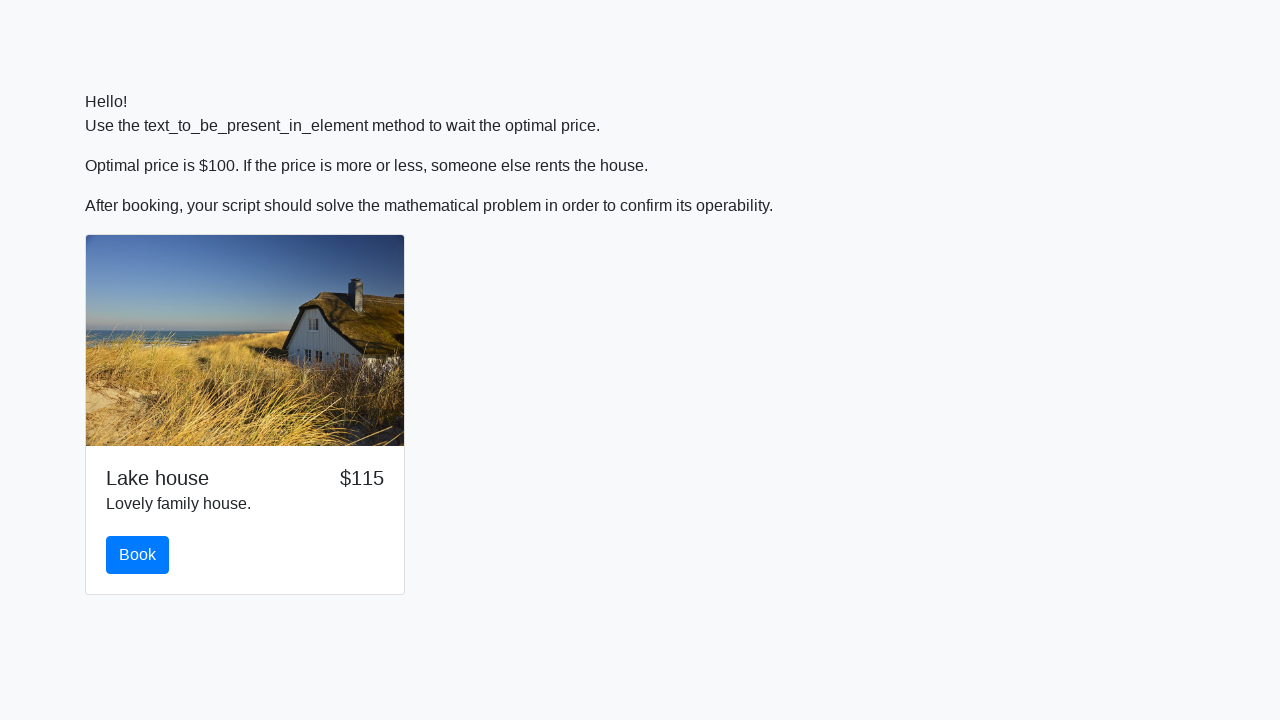

Waited for price element to display '$100'
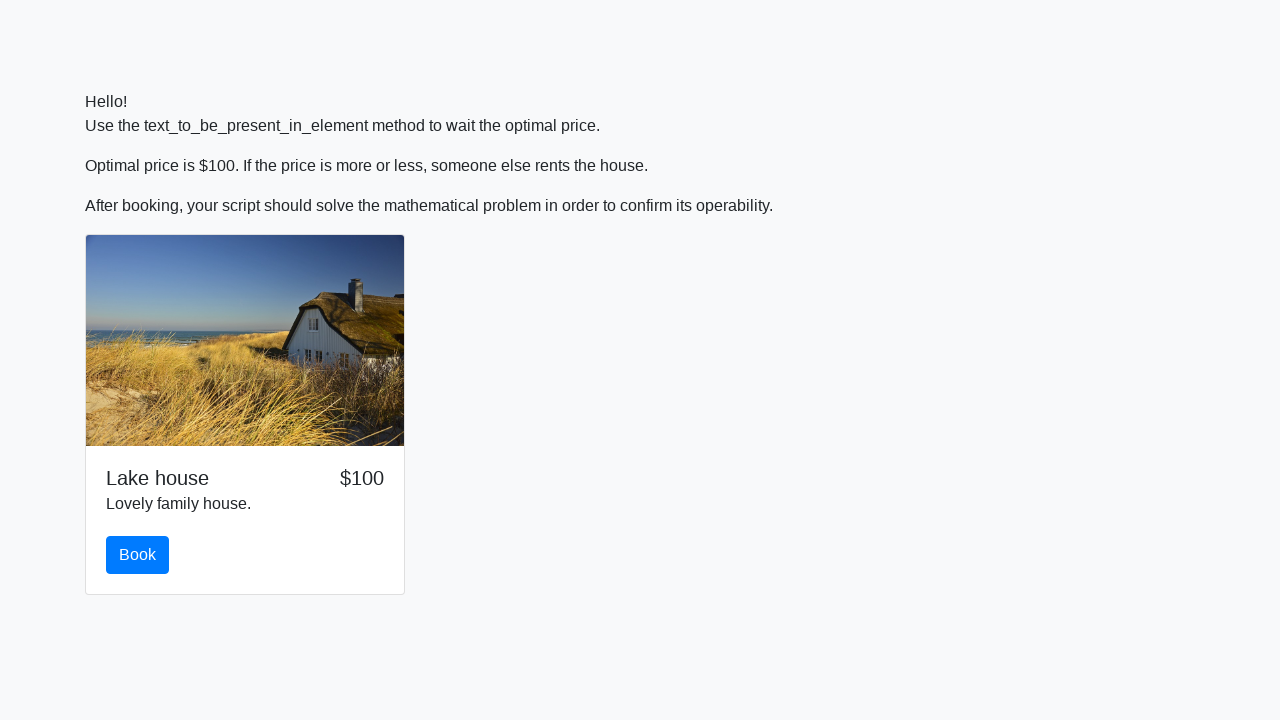

Clicked the book button at (138, 555) on #book
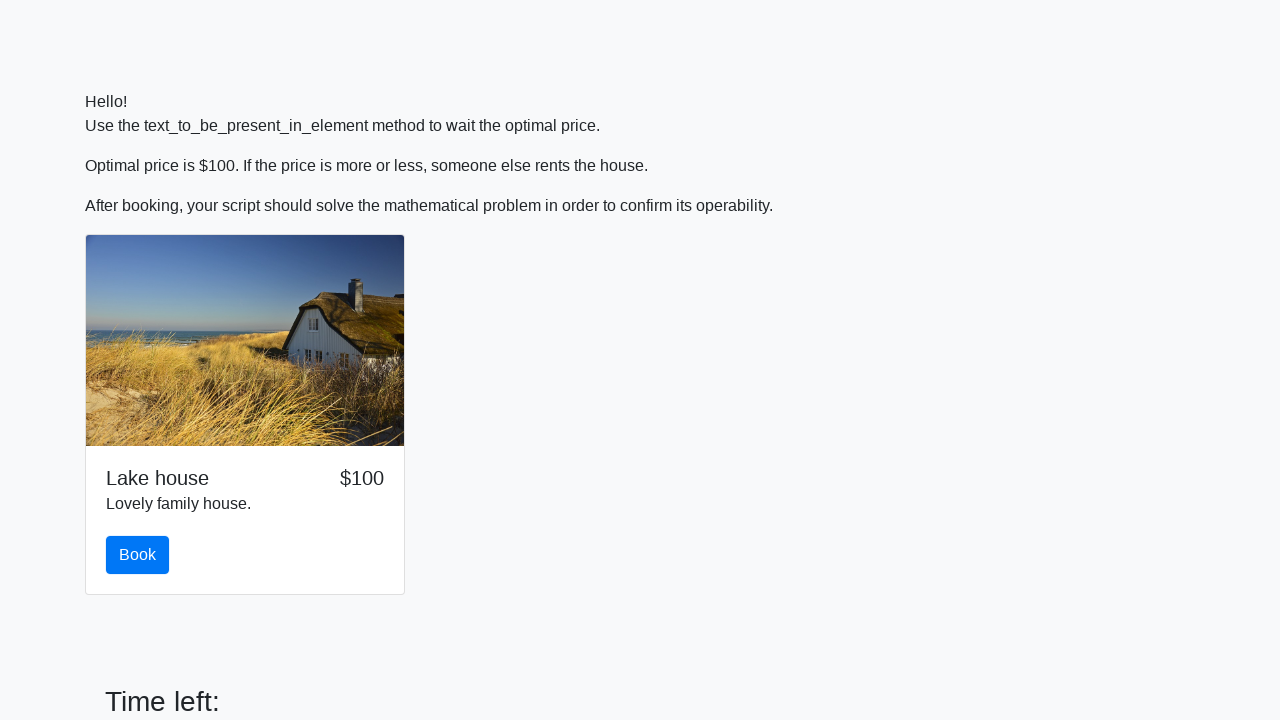

Retrieved input value: 17
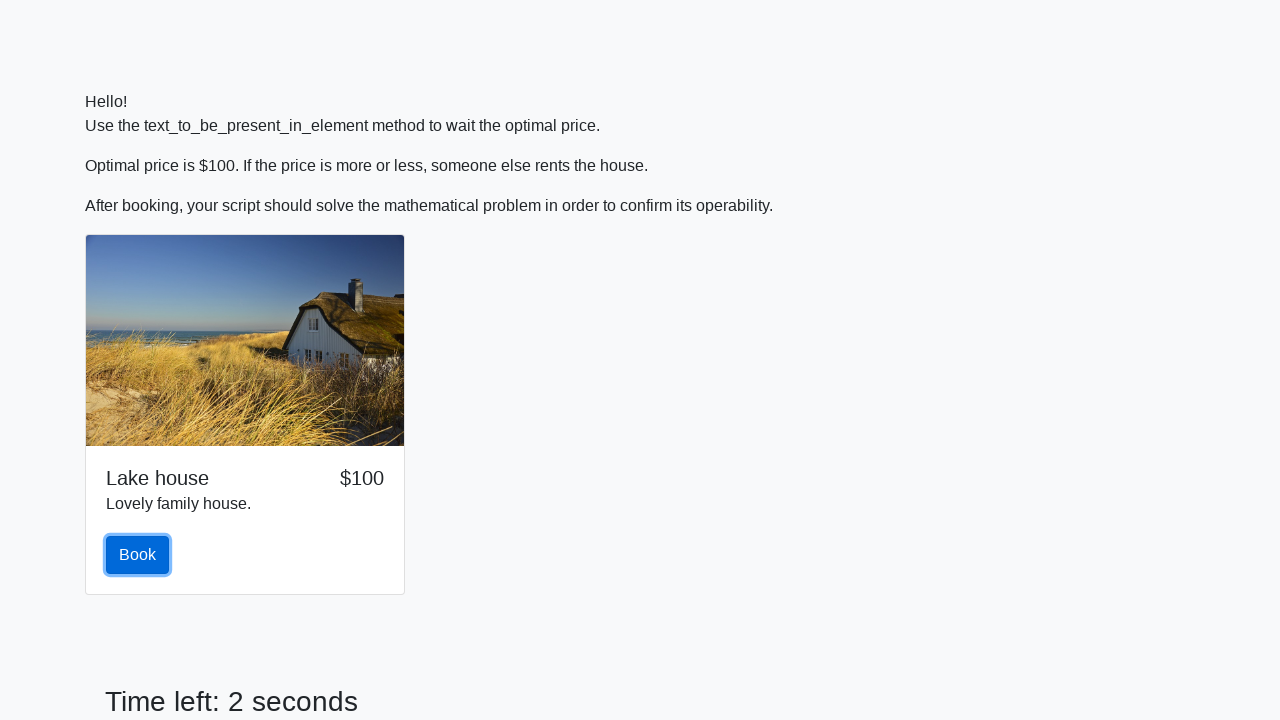

Calculated mathematical answer: 2.4455393174413893
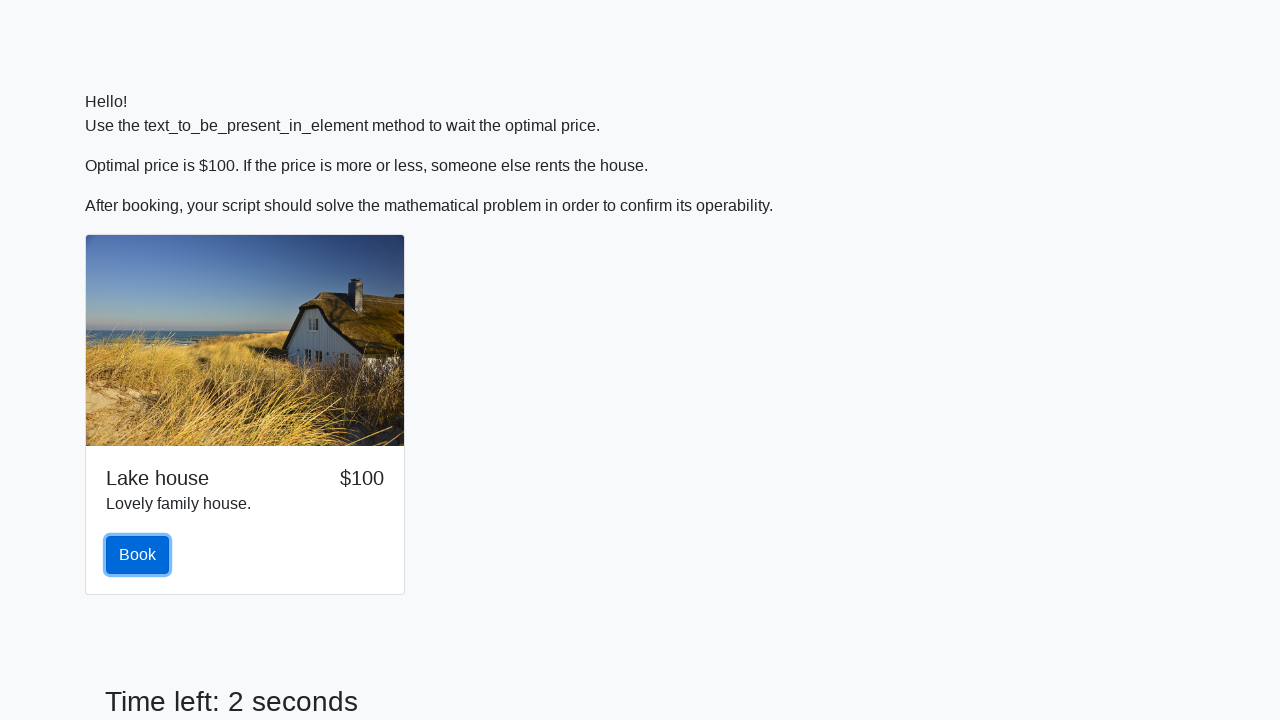

Filled answer field with calculated value on #answer
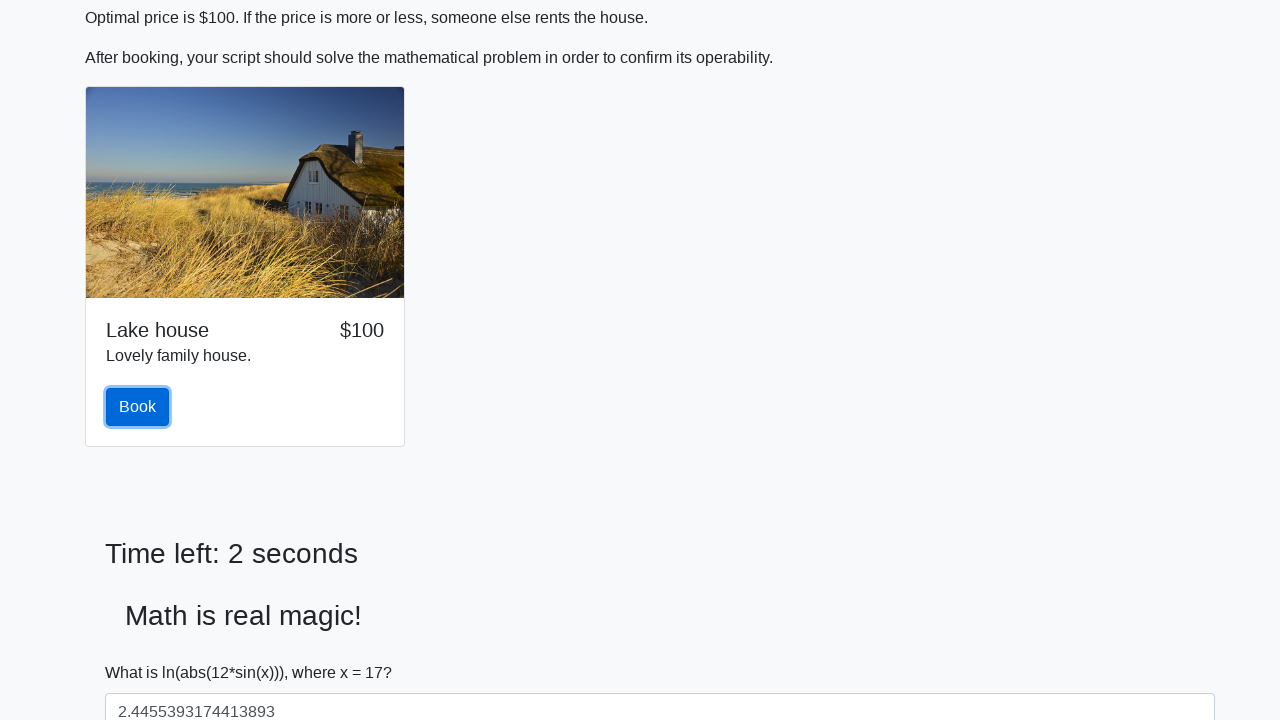

Clicked the solve button to submit the form at (143, 651) on #solve
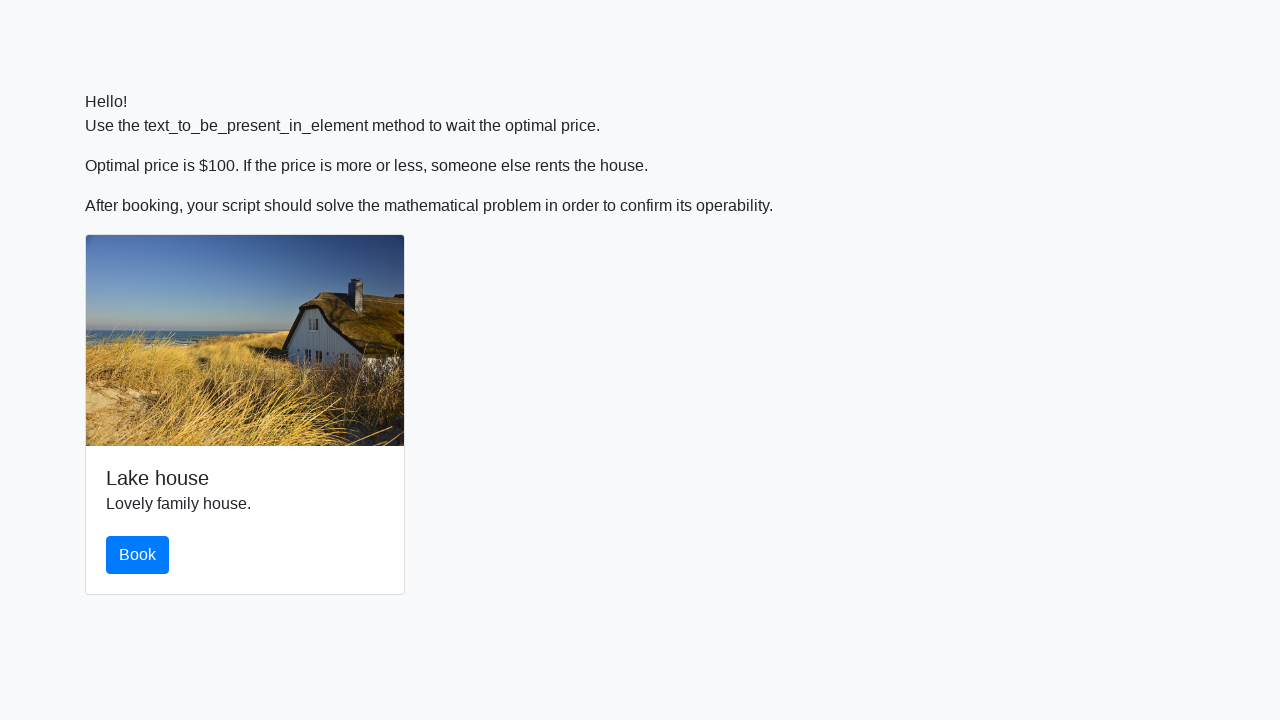

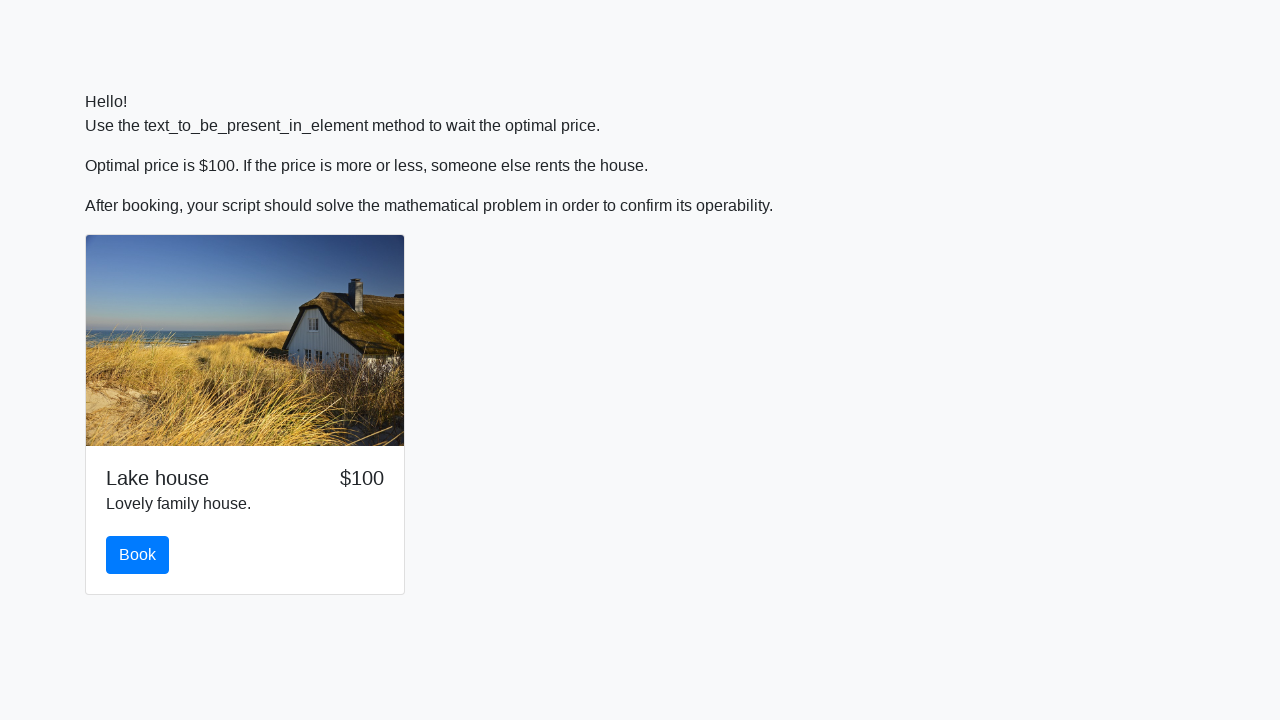